Tests that entering negative values for weight and height fields should return an error, verifying numeric validation.

Starting URL: https://ciscodeto.github.io/AcodemiaGerenciamento/yalunos.html

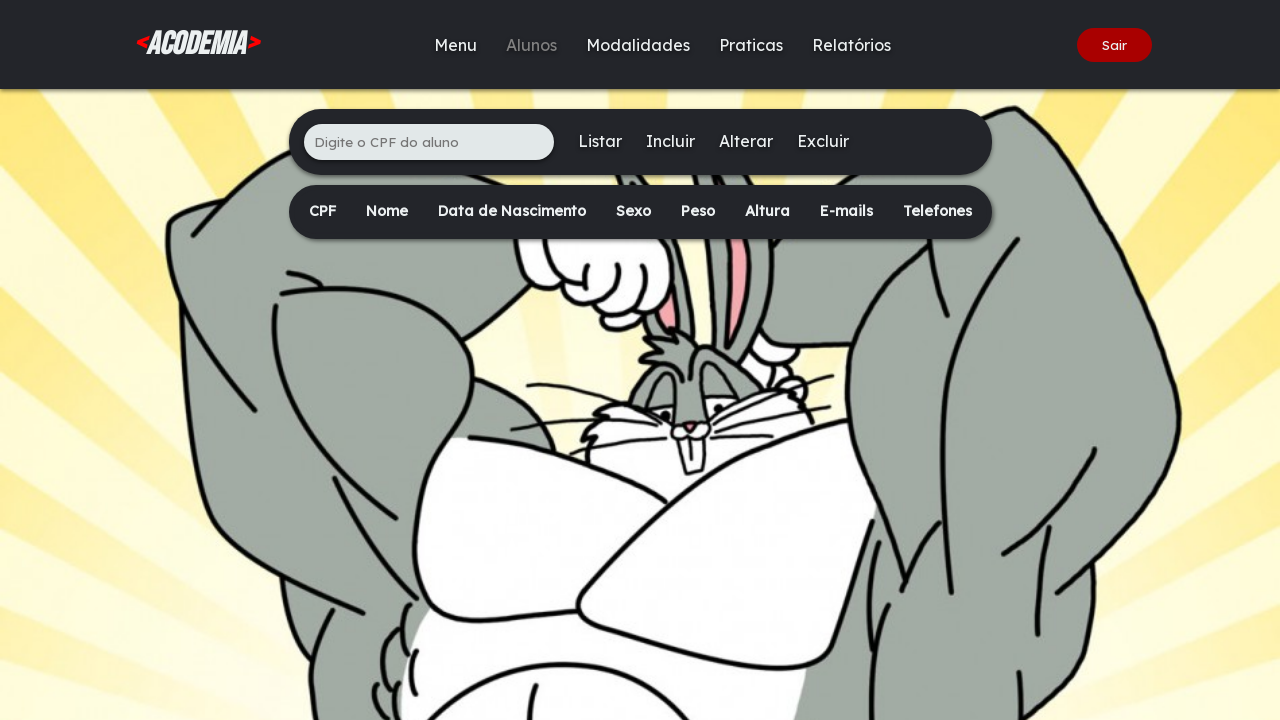

Navigated to student management page
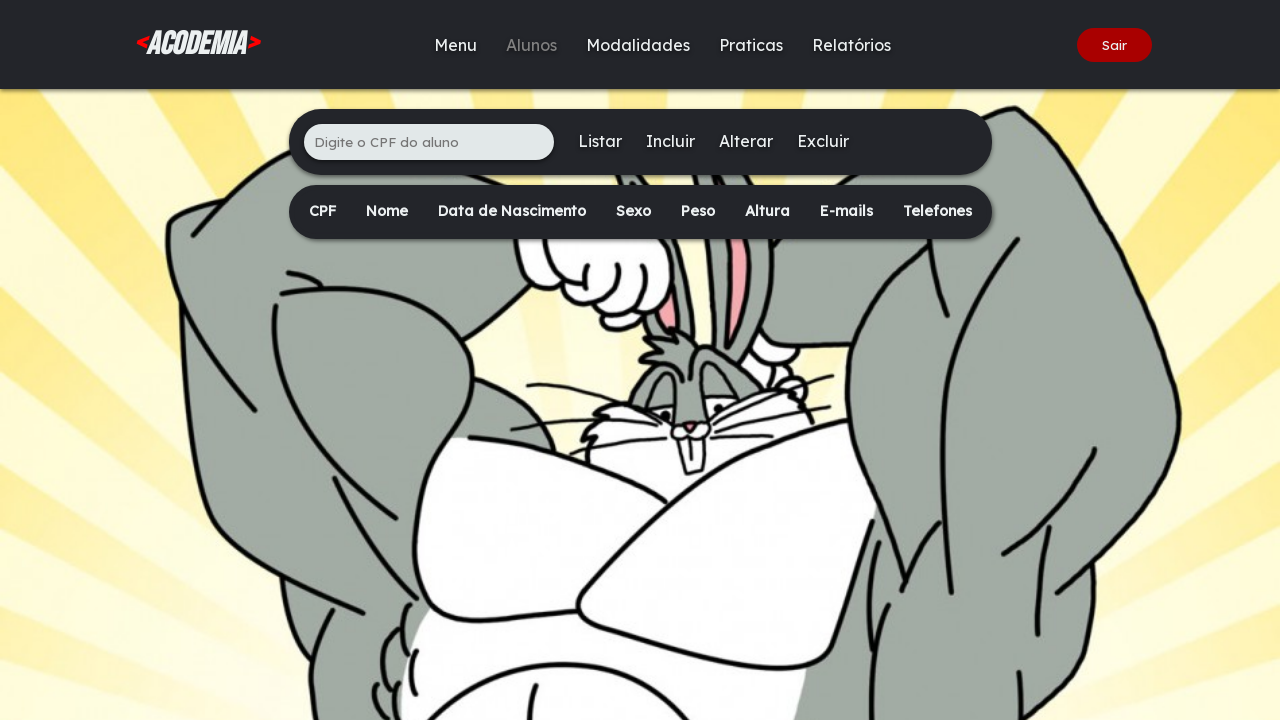

Filled CPF field with '923.457.681-04' on xpath=/html/body/div[2]/main/div[1]/ul/li[1]/input
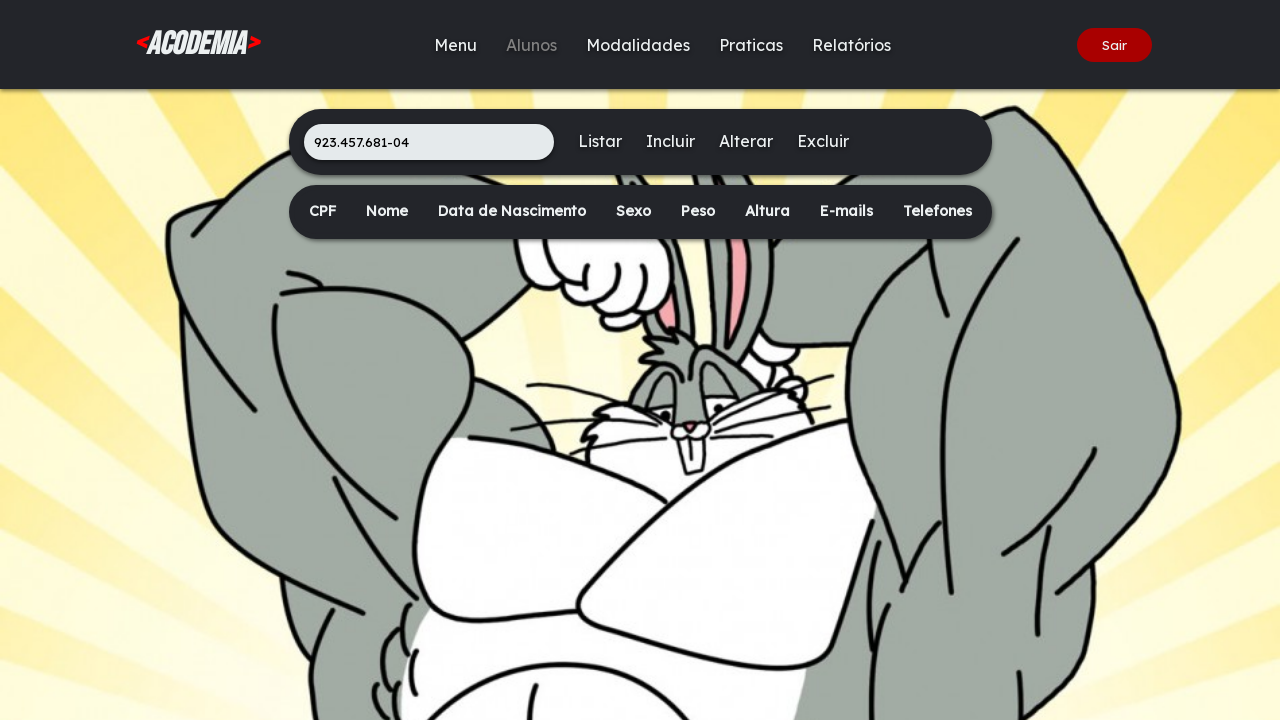

Clicked 'Incluir' button to open form at (670, 141) on xpath=/html/body/div[2]/main/div[1]/ul/li[3]/a
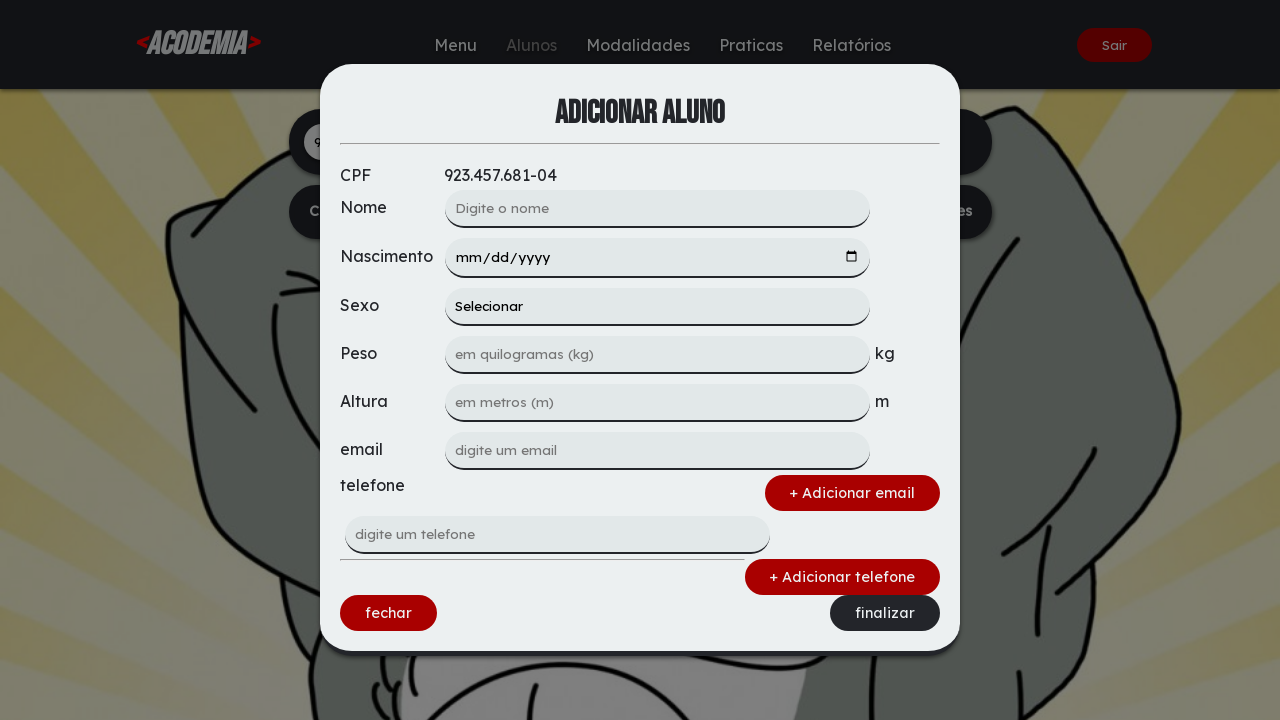

Form loaded and weight input field became visible
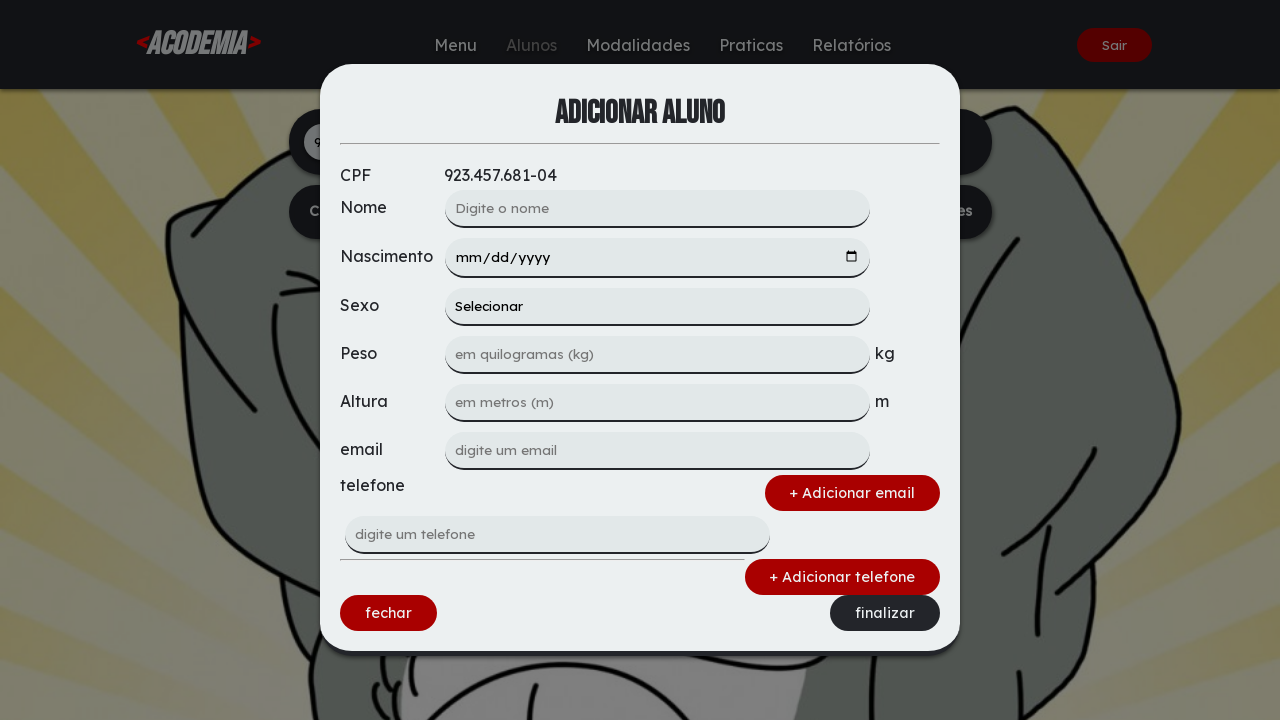

Filled weight field with negative value '-45' on xpath=/html/body/div[1]/div/form/input[3]
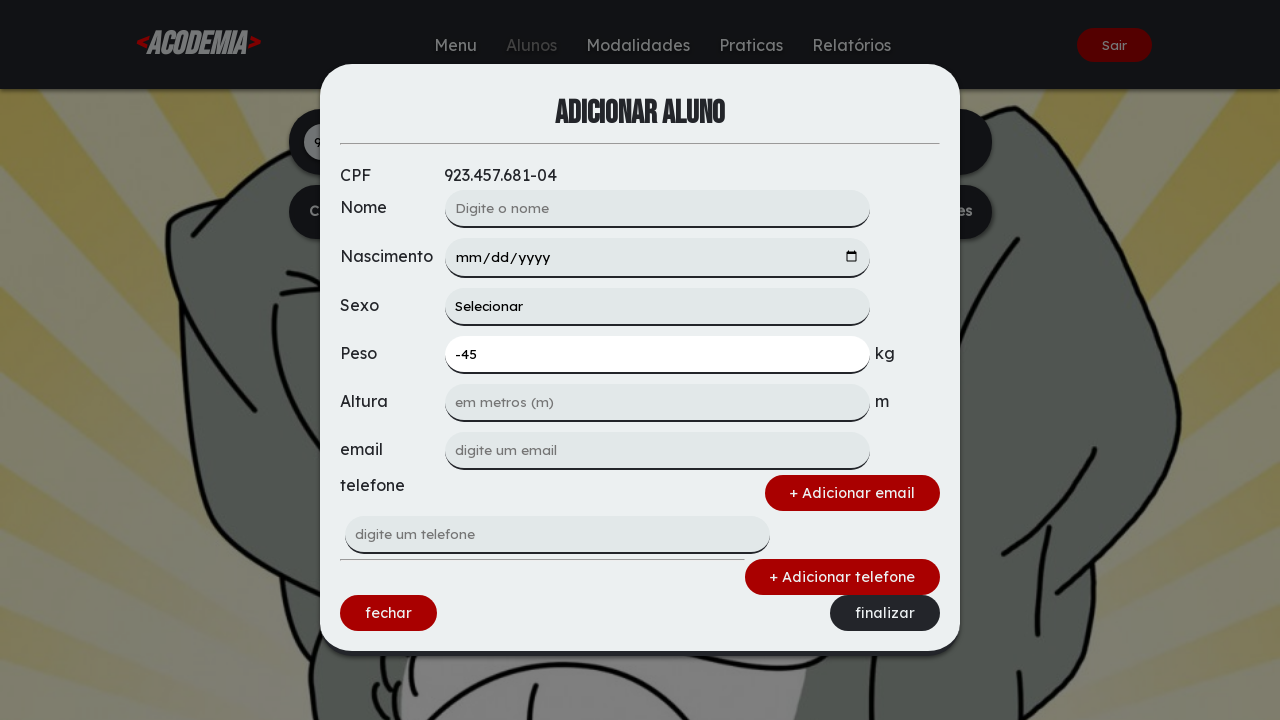

Filled height field with negative value '-12' on xpath=/html/body/div[1]/div/form/input[4]
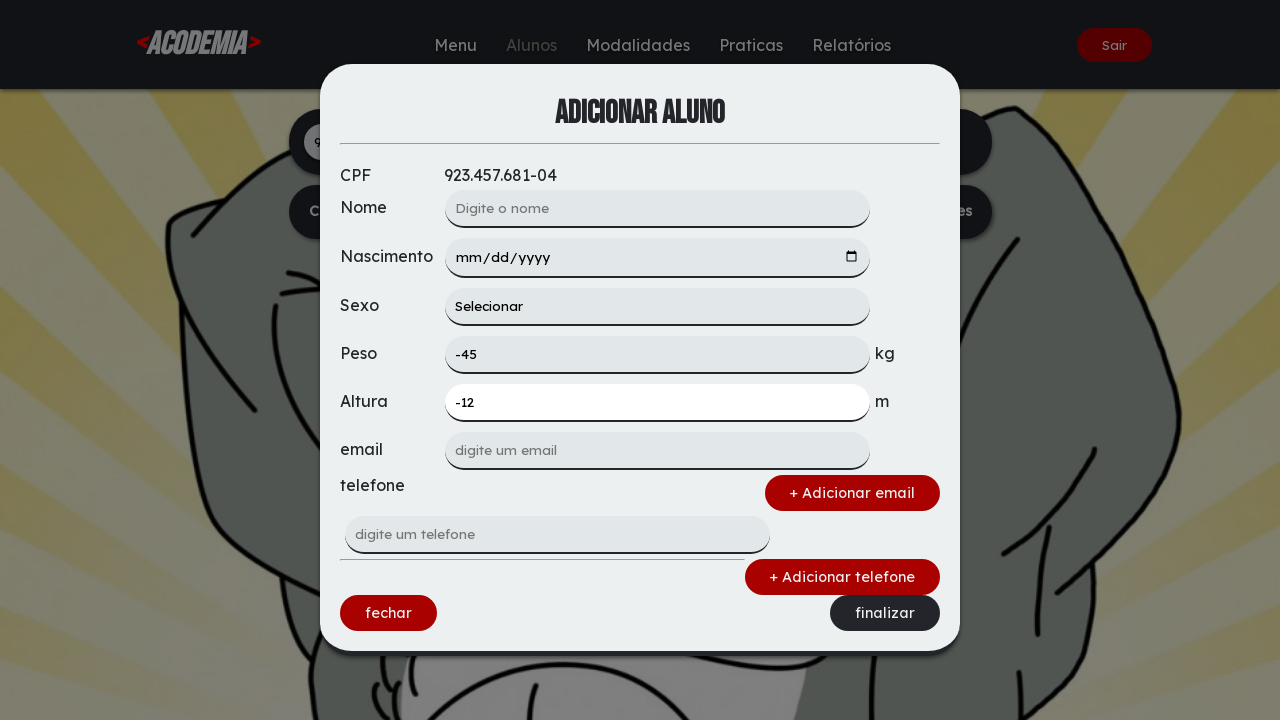

Clicked 'Finalizar' button to submit form with negative values at (885, 613) on xpath=/html/body/div[1]/div/form/div[3]/a[2]
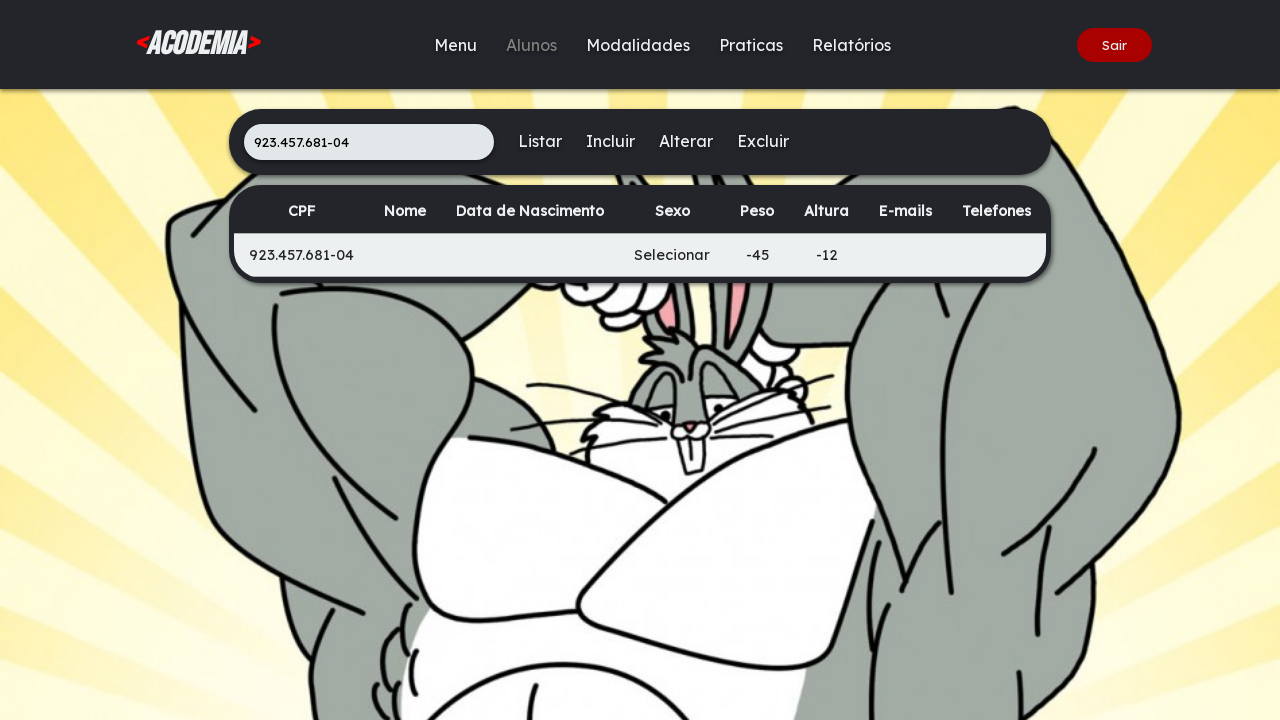

Clicked 'Listar' button to view student list at (540, 141) on xpath=/html/body/div[2]/main/div[1]/ul/li[2]/a
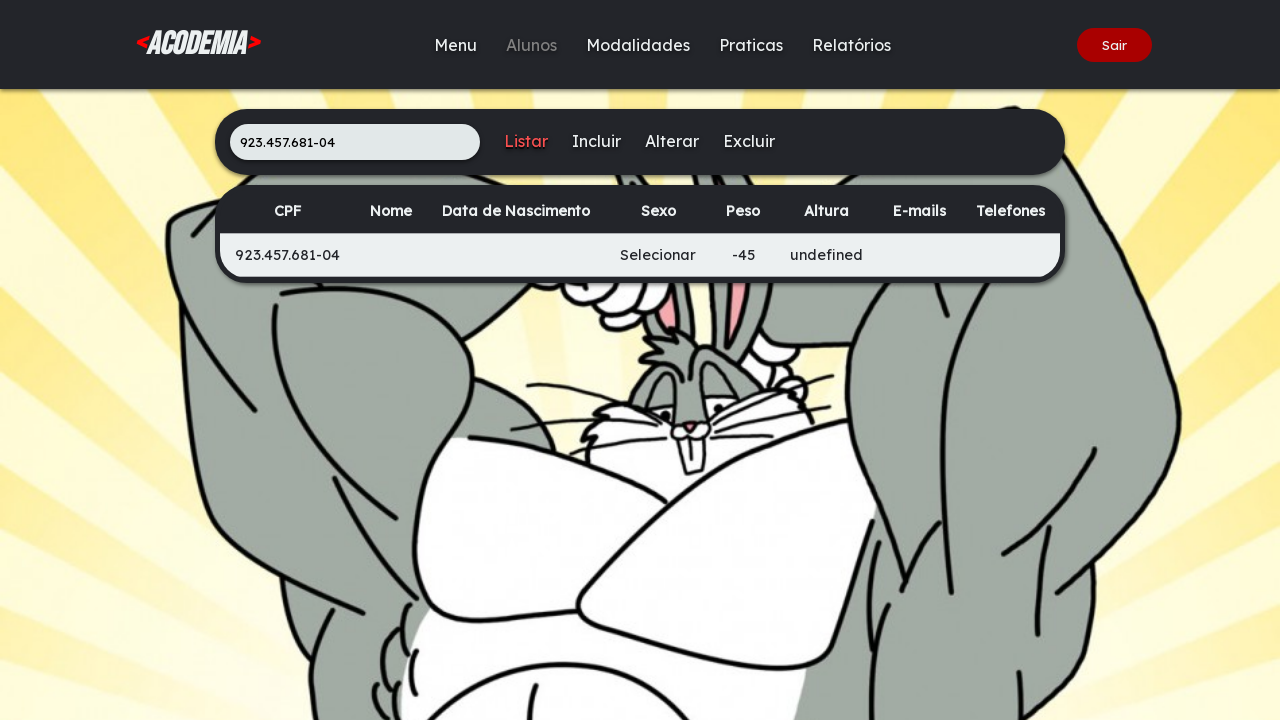

Student list table loaded after validation error
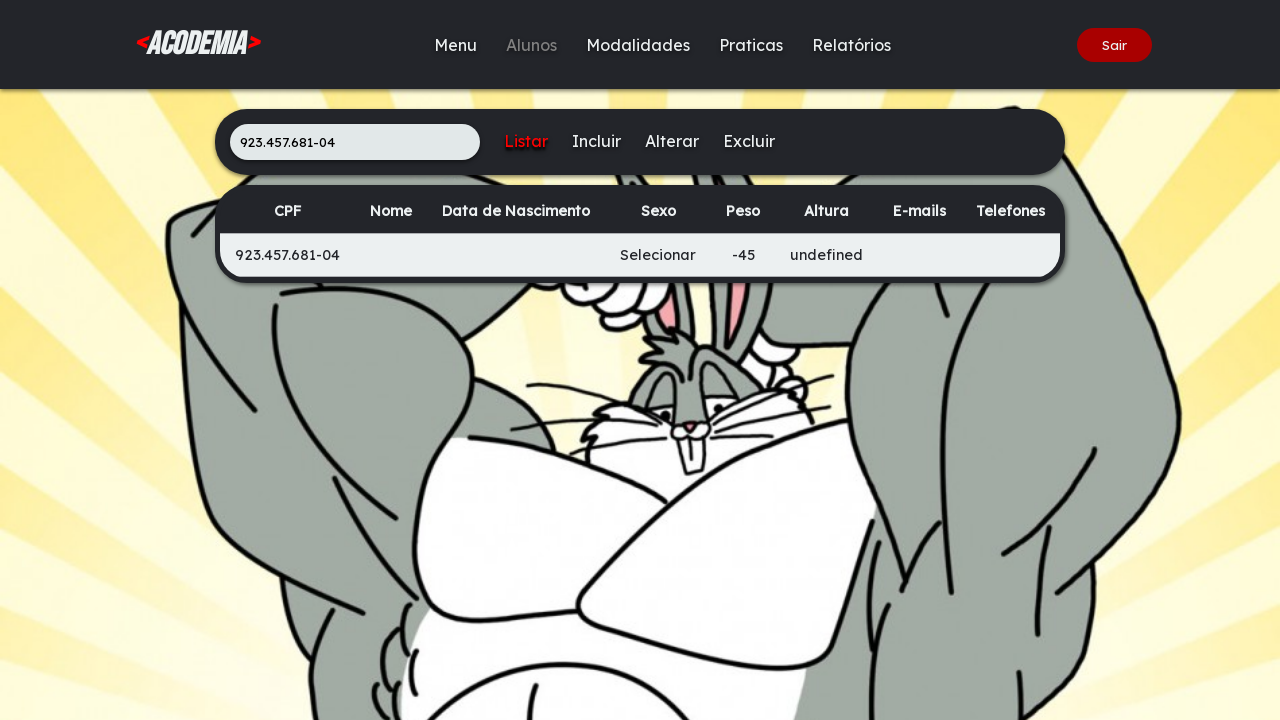

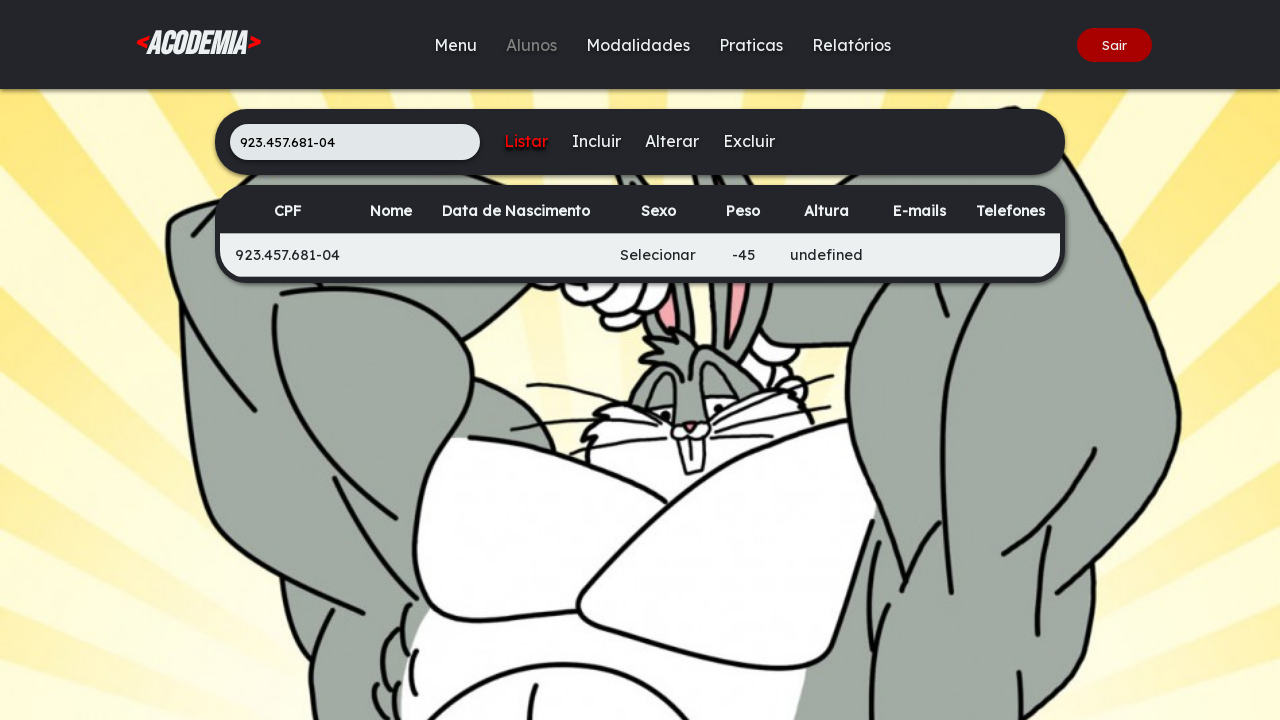